Navigates to InterviewBit homepage, waits for the page to load, and verifies that navigation links are present on the page

Starting URL: https://www.interviewbit.com/

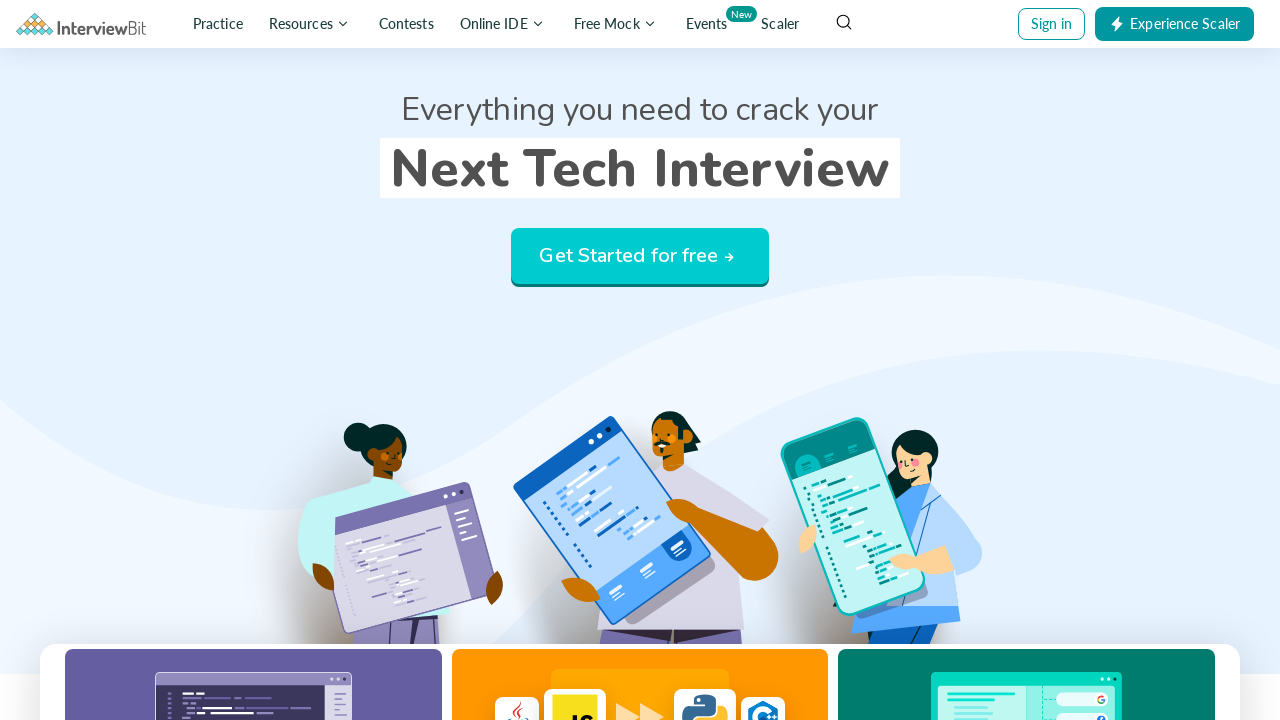

Waited for page to load (domcontentloaded state)
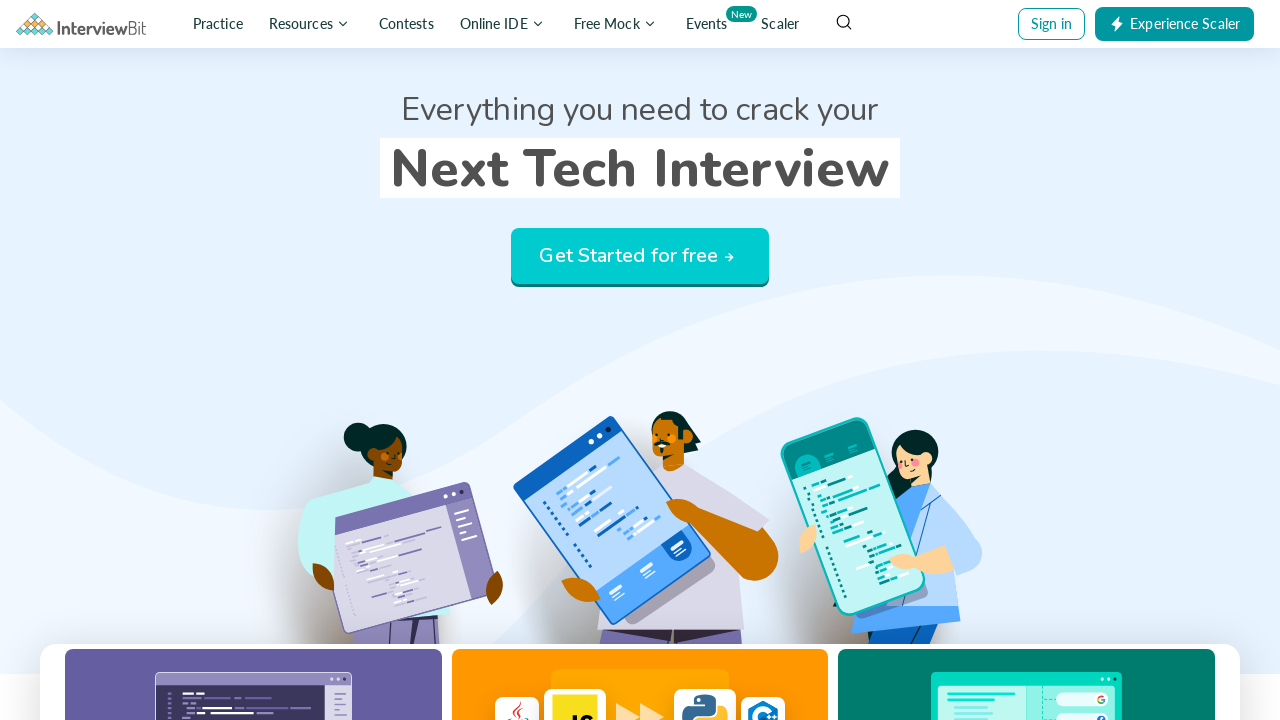

Set viewport size to 1920x1080
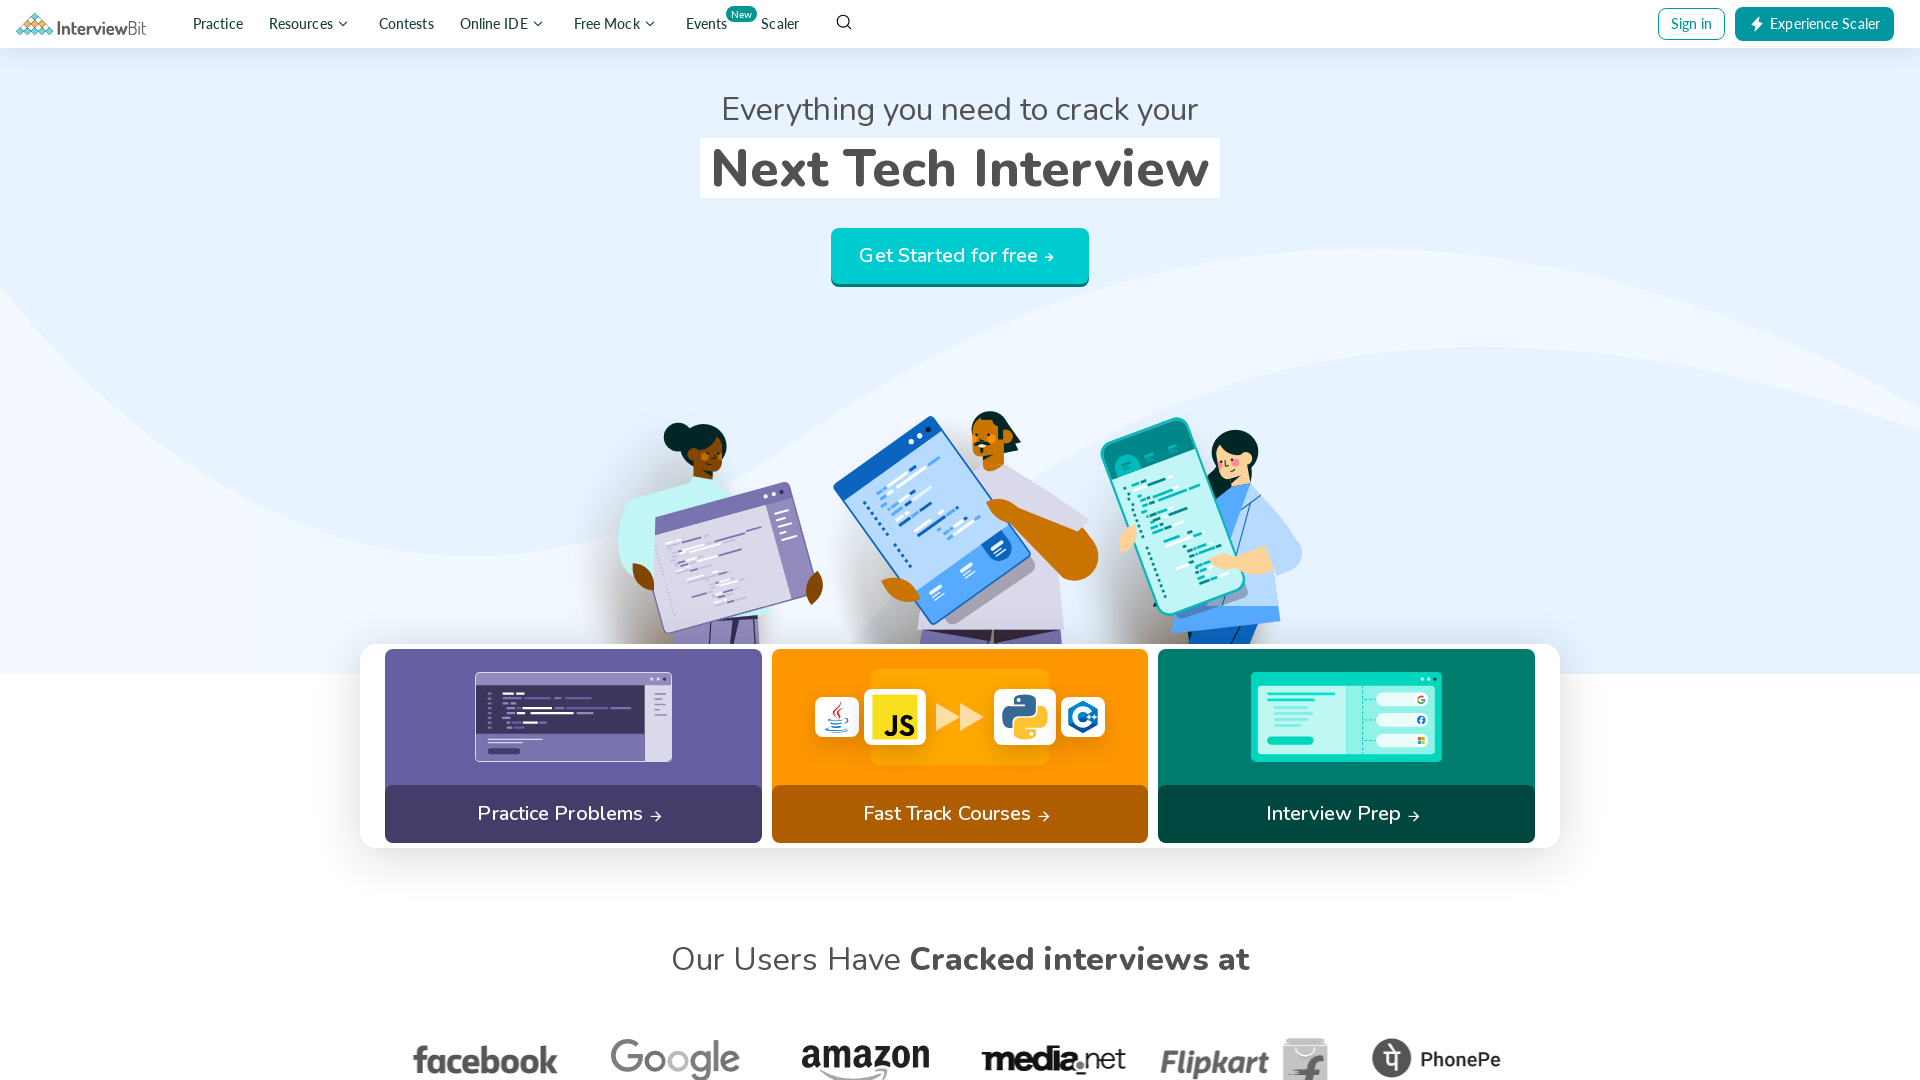

Verified that navigation links are present on the page
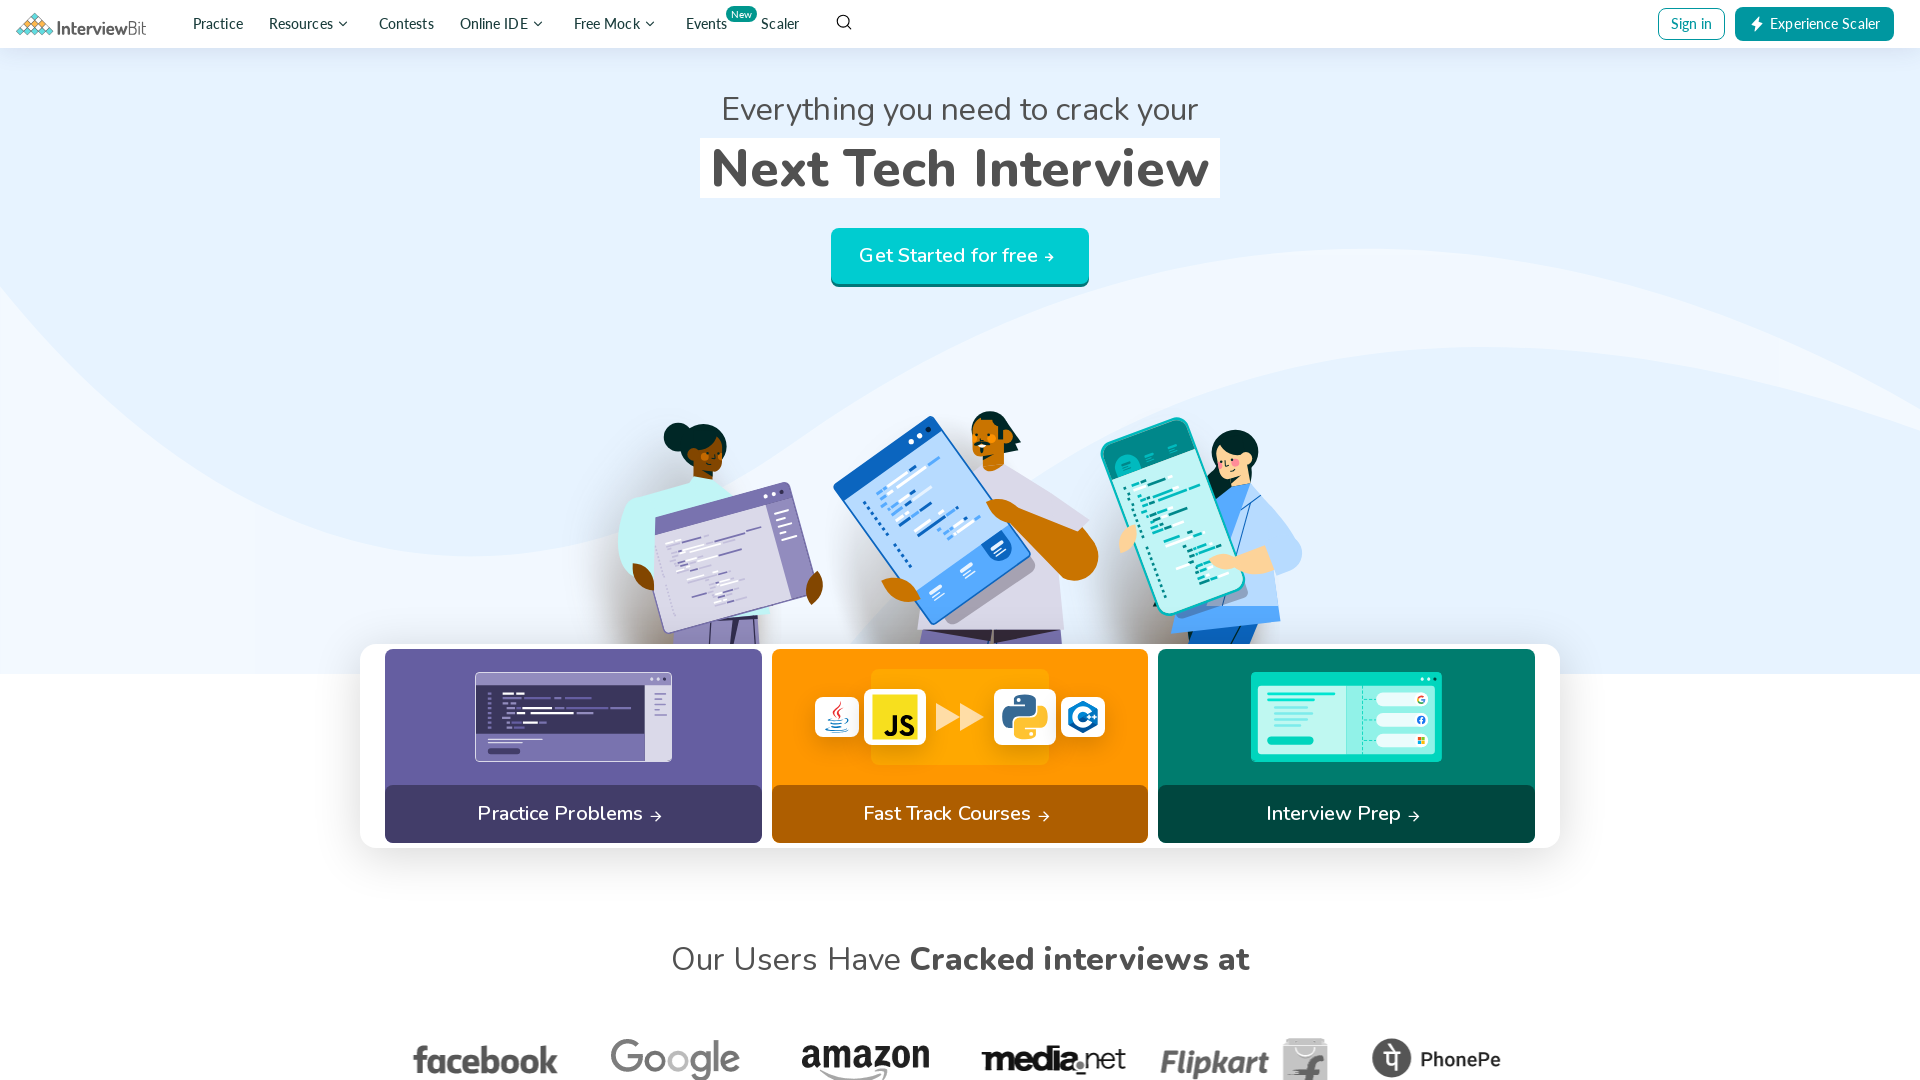

Retrieved count of navigation links: 215
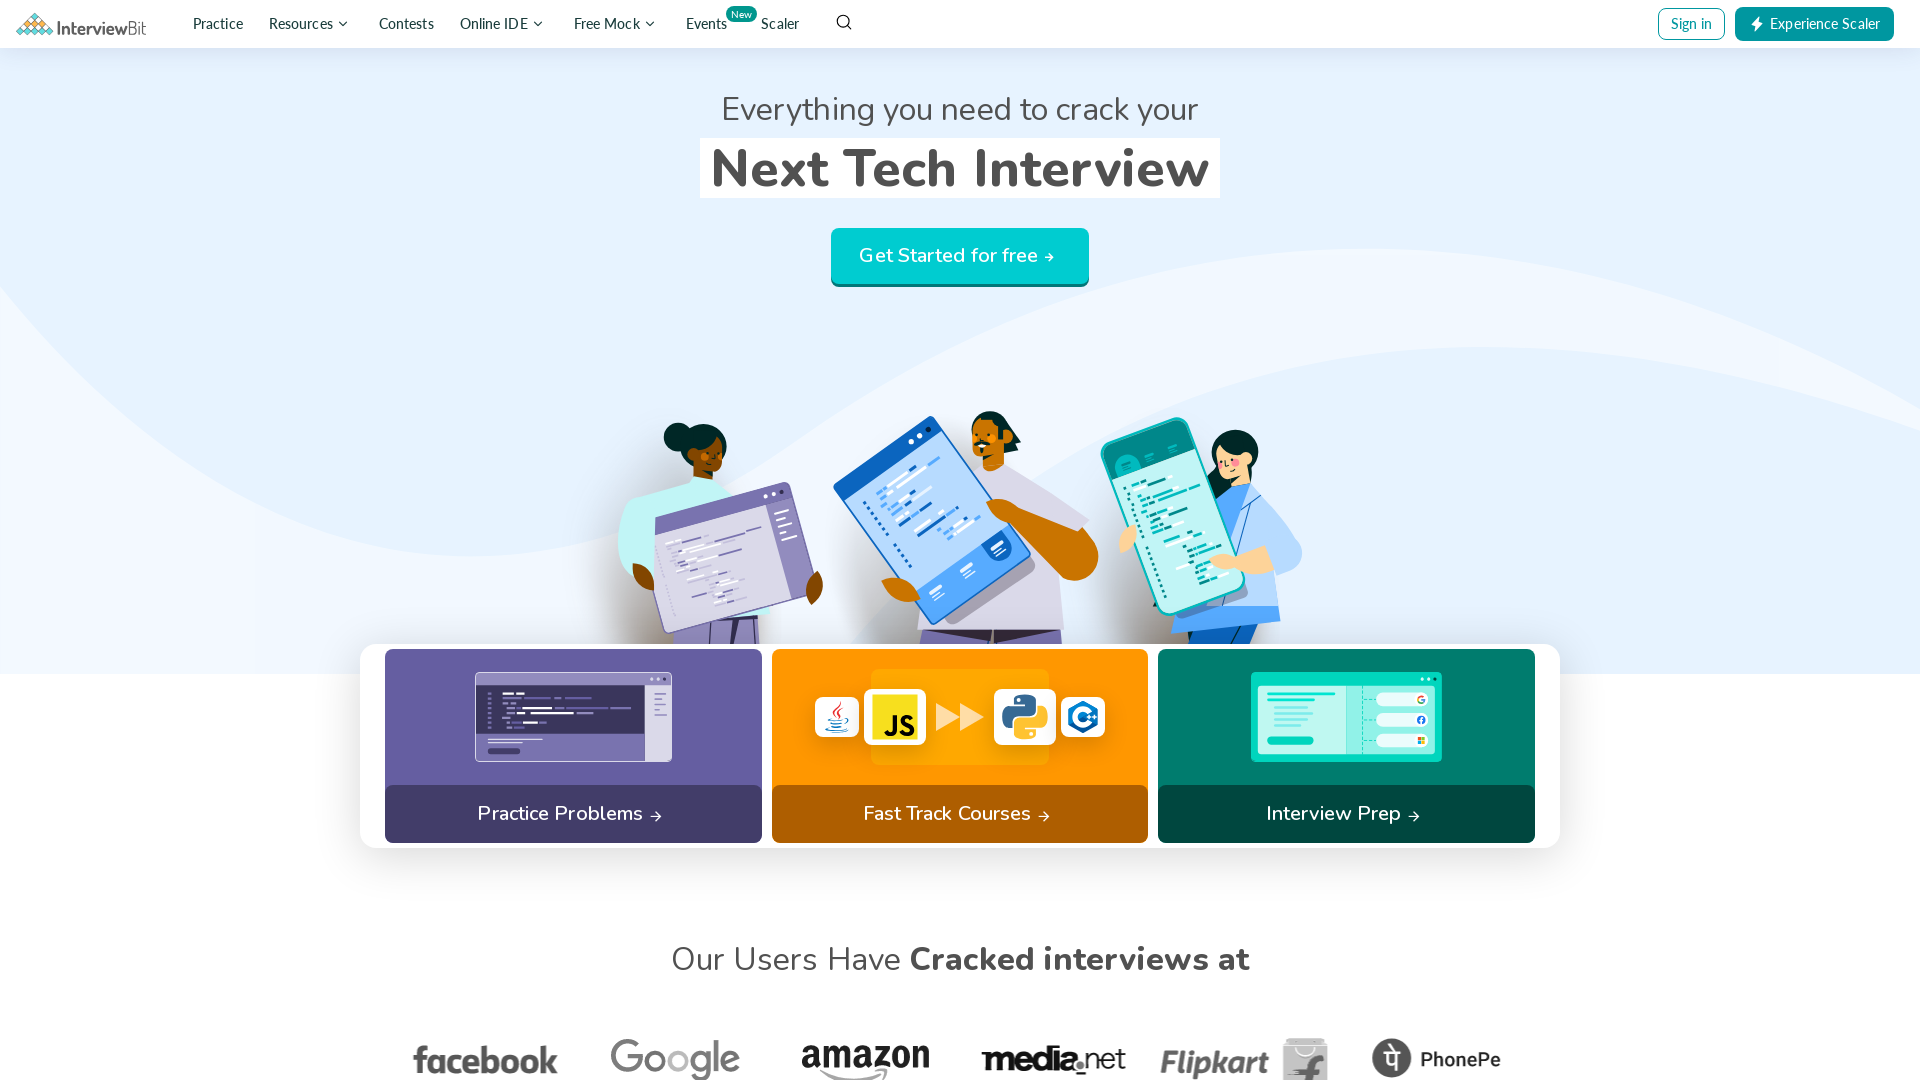

Clicked on the first navigation link at (91, 24) on a >> nth=0
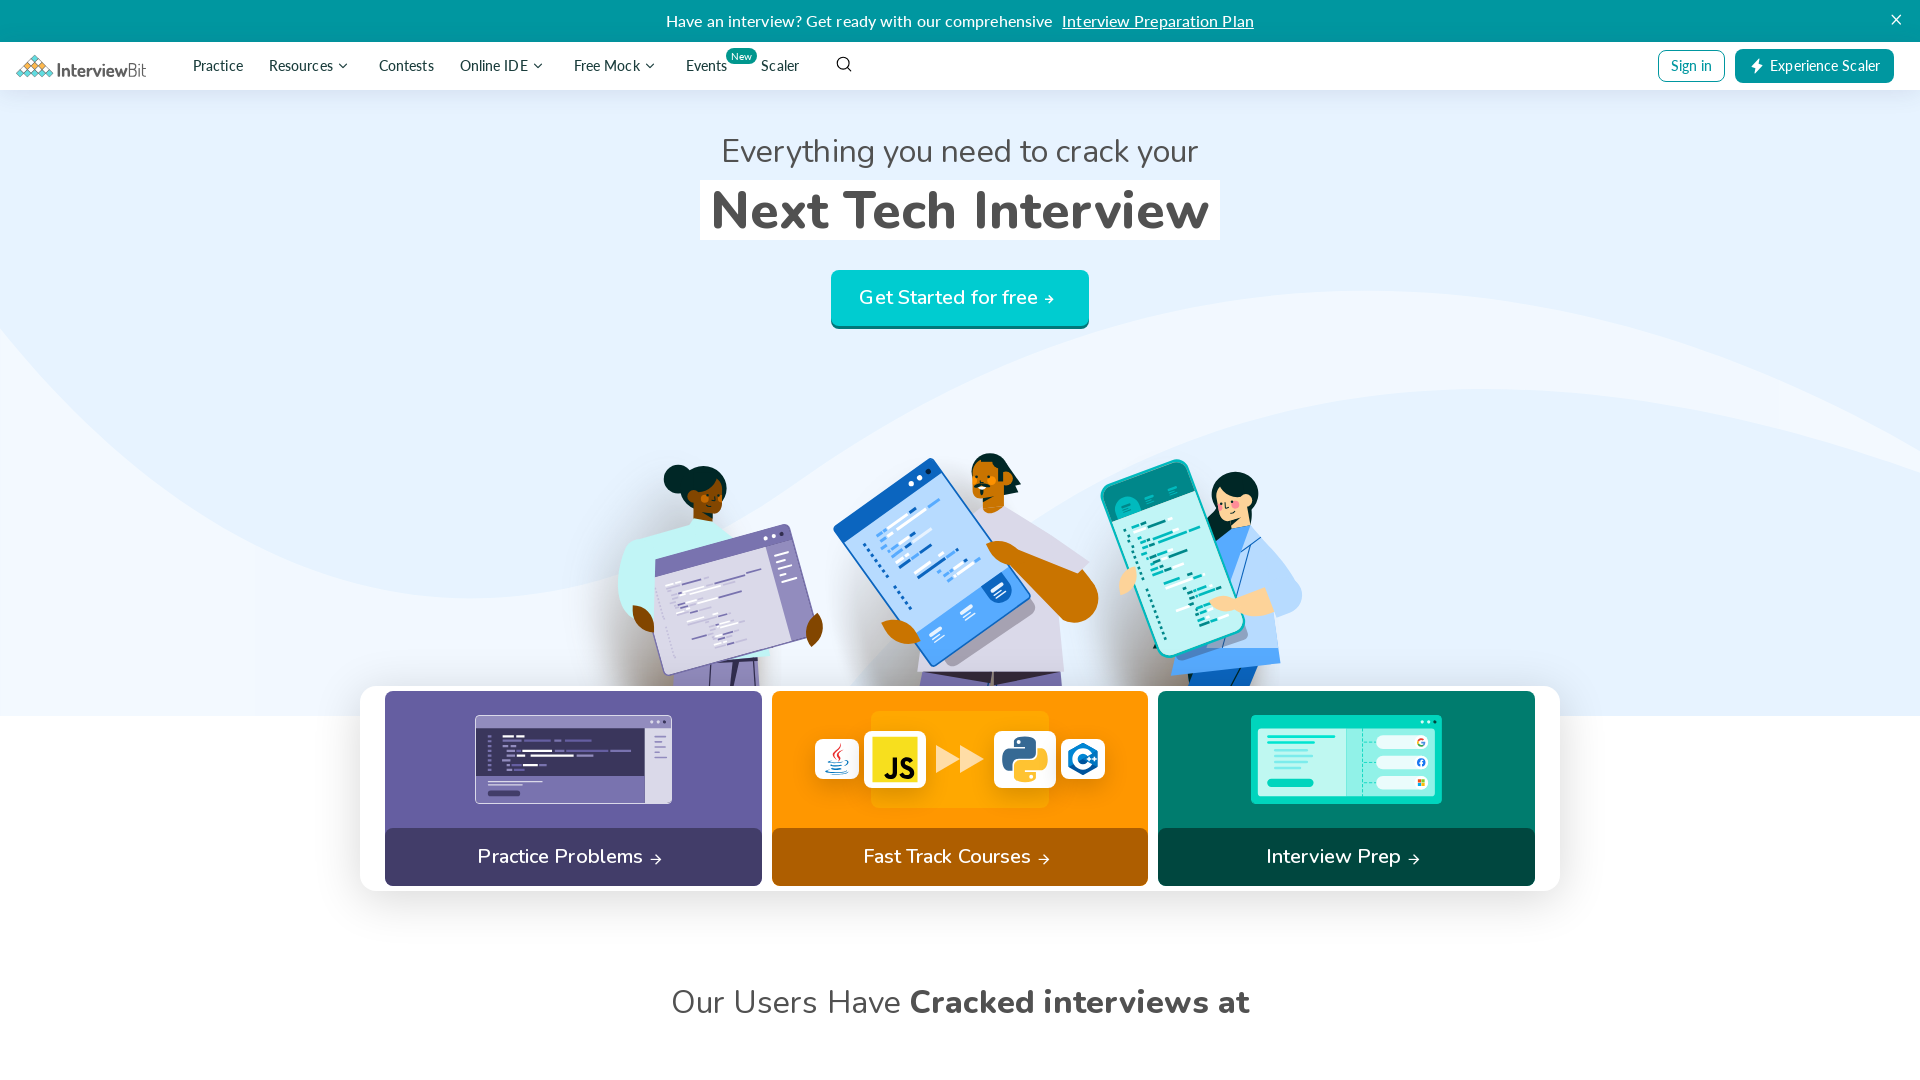

Waited for navigation to complete (domcontentloaded state)
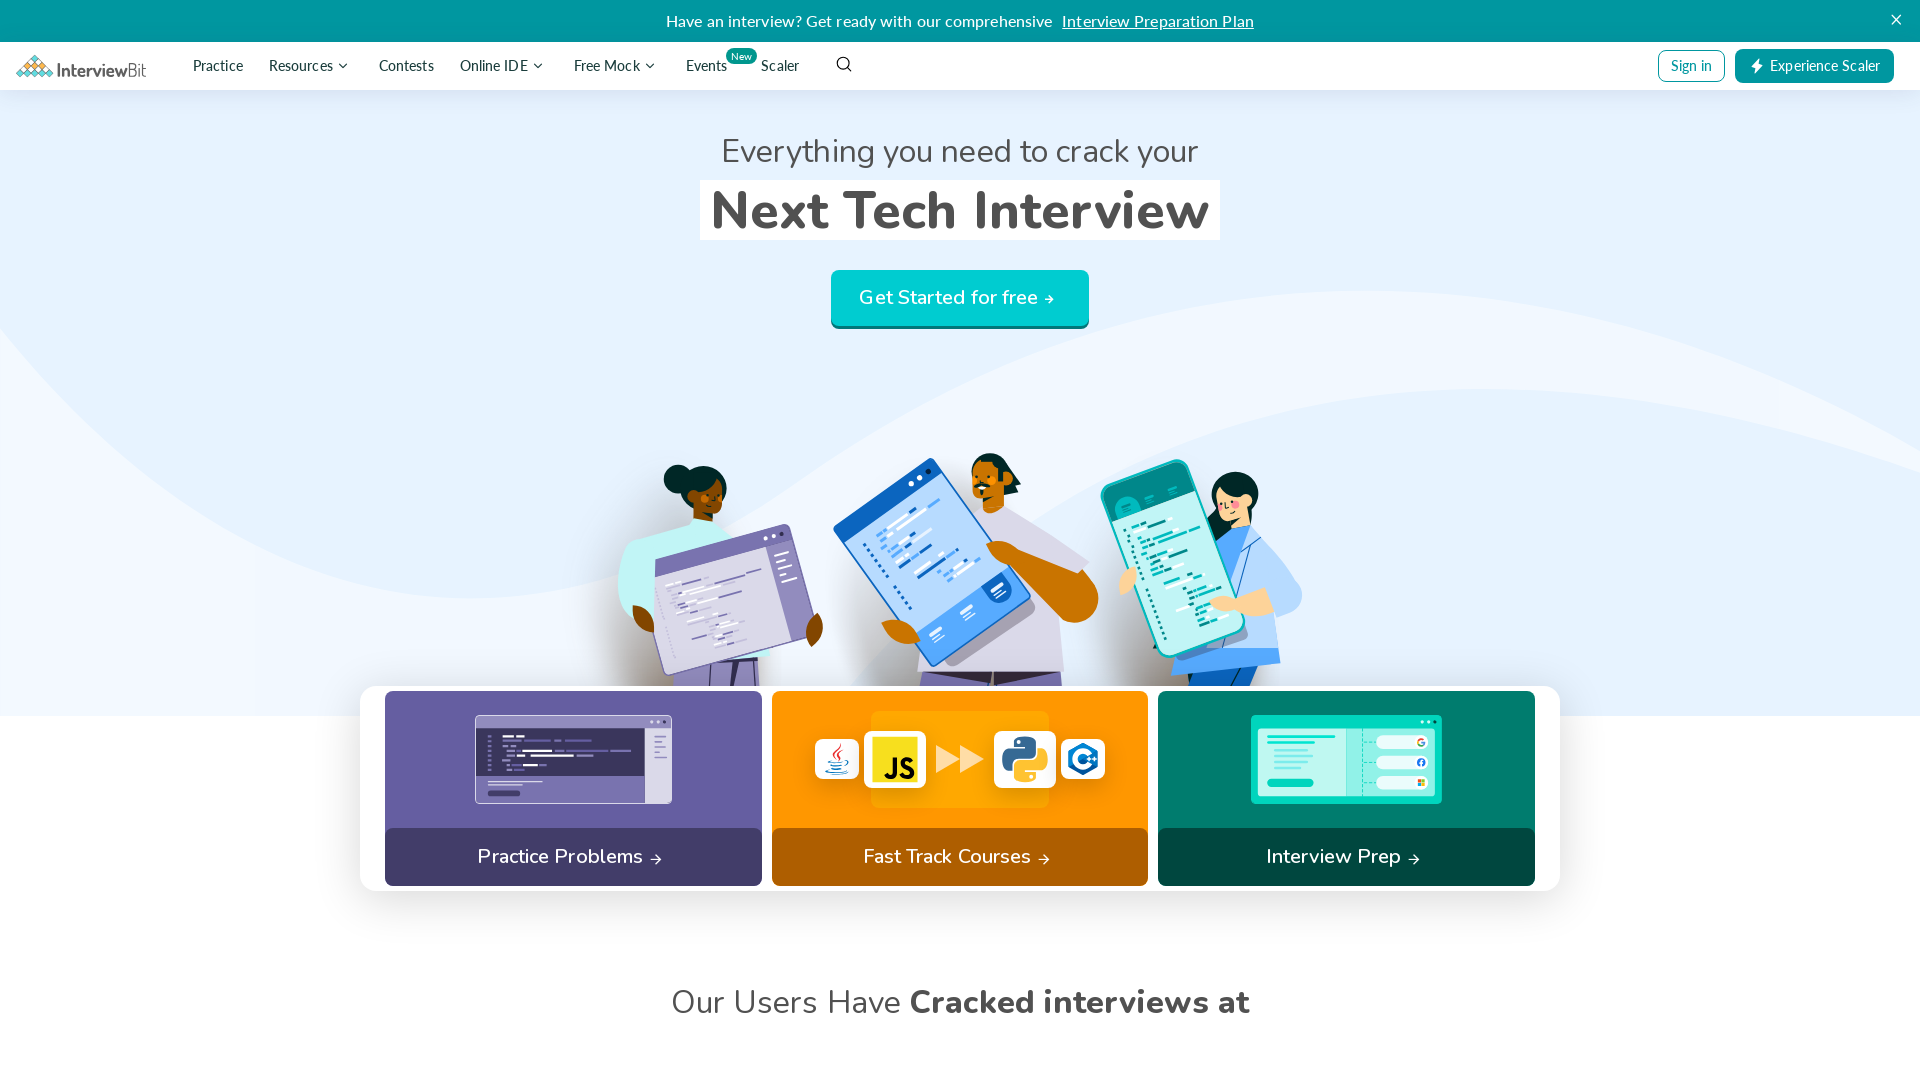

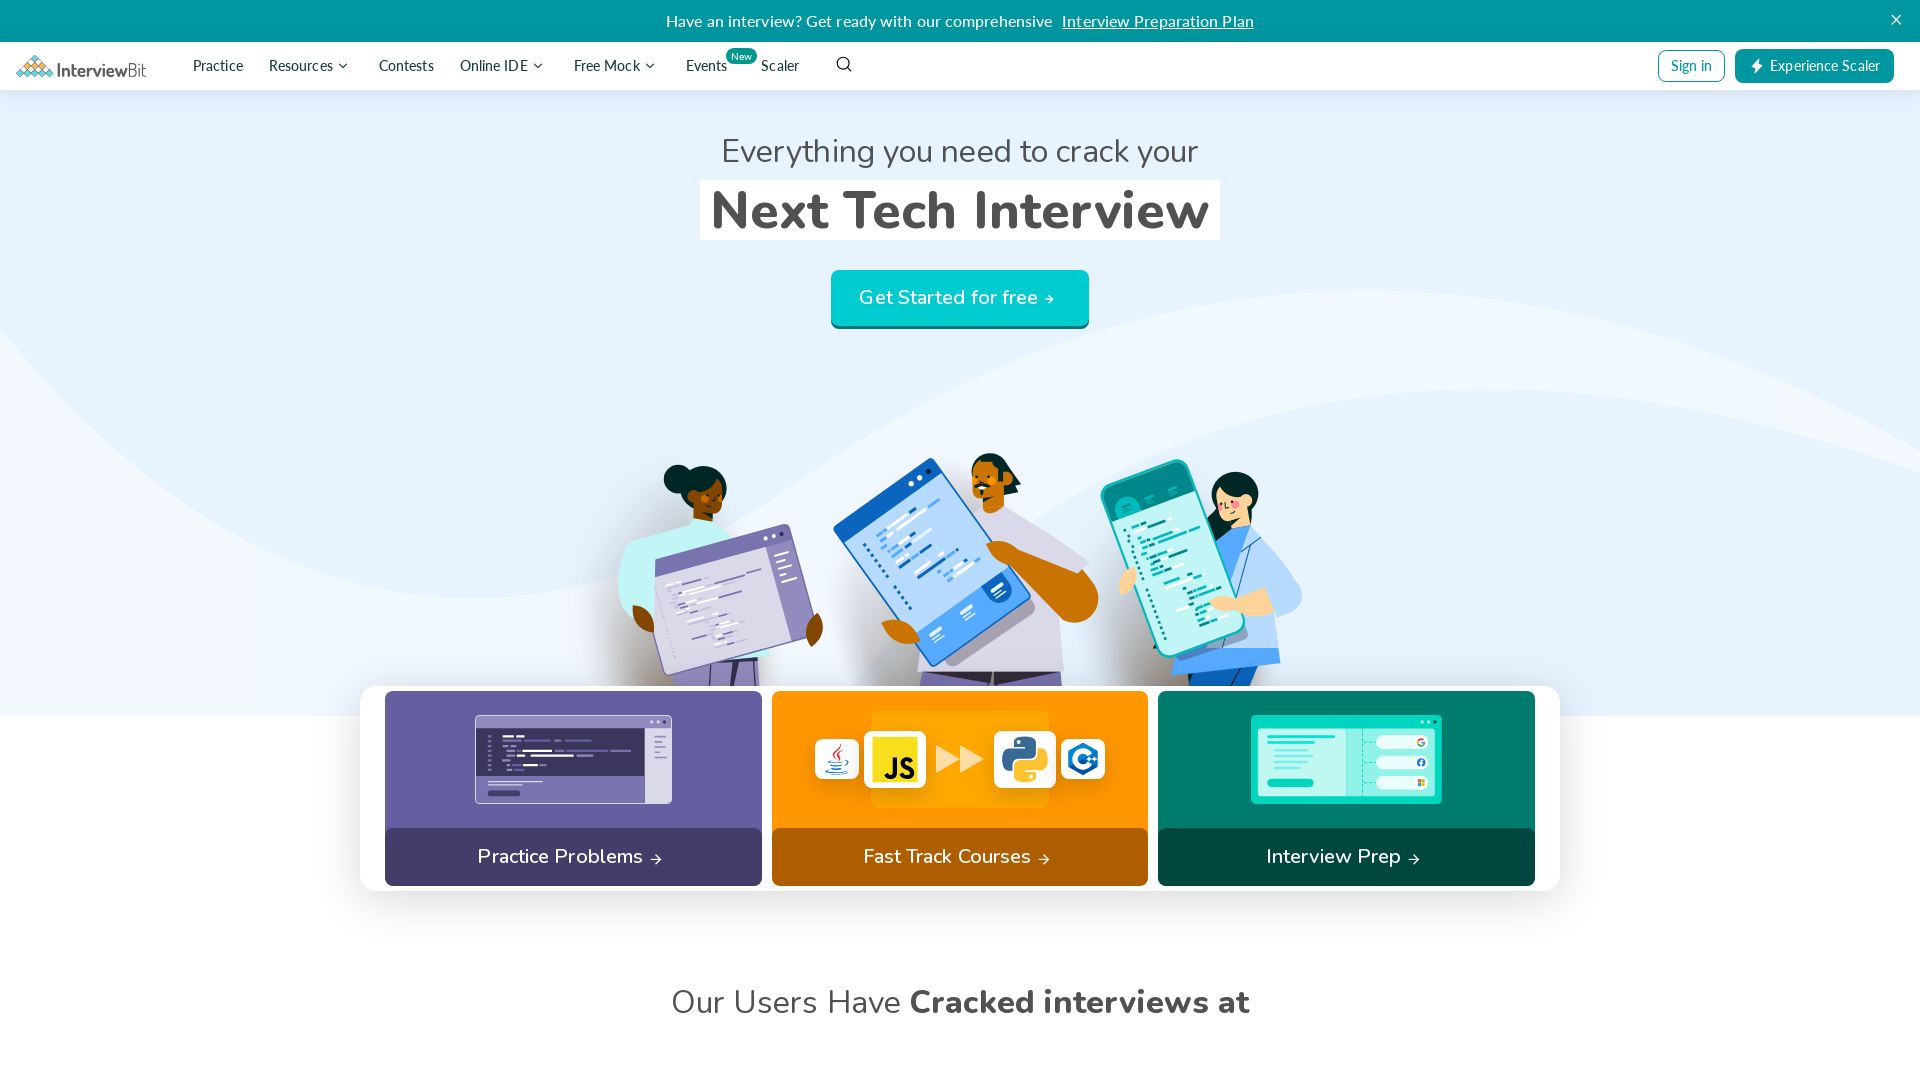